Tests arrow key scrolling functionality using ARROW_DOWN and ARROW_UP keys on DemoQA auto-complete page

Starting URL: https://demoqa.com/auto-complete

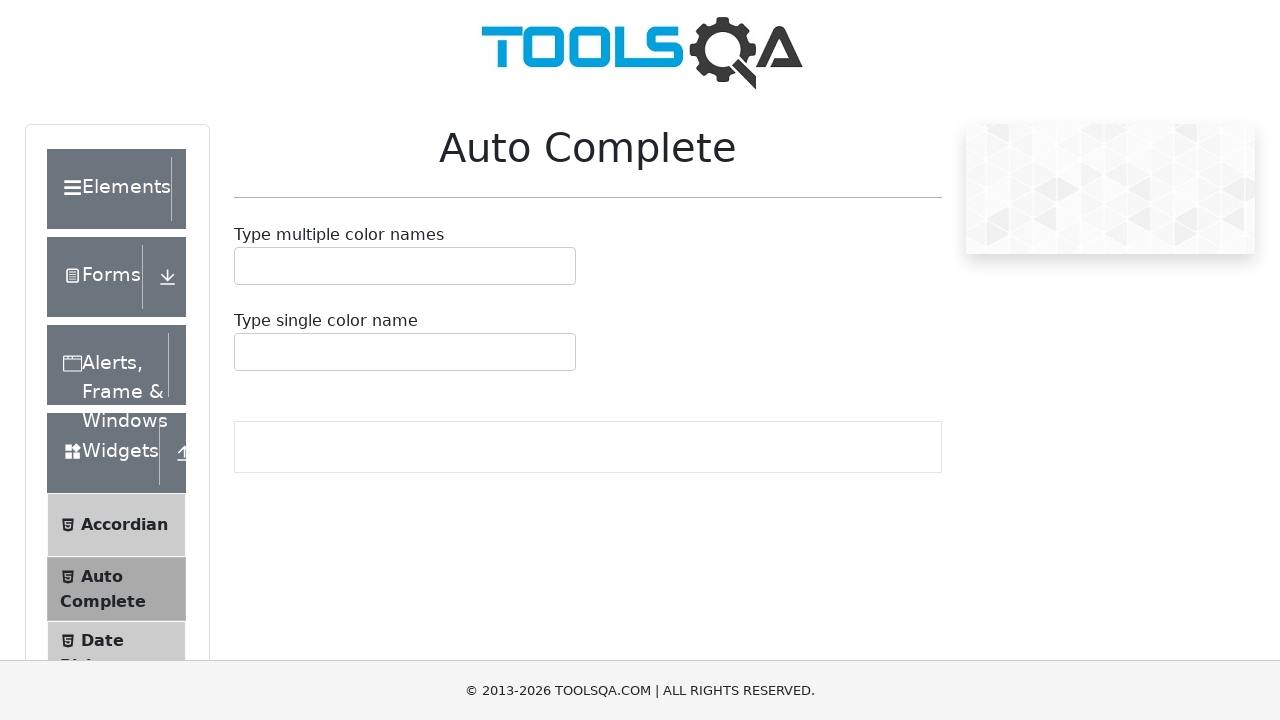

Pressed ARROW_DOWN key to scroll down (1/3)
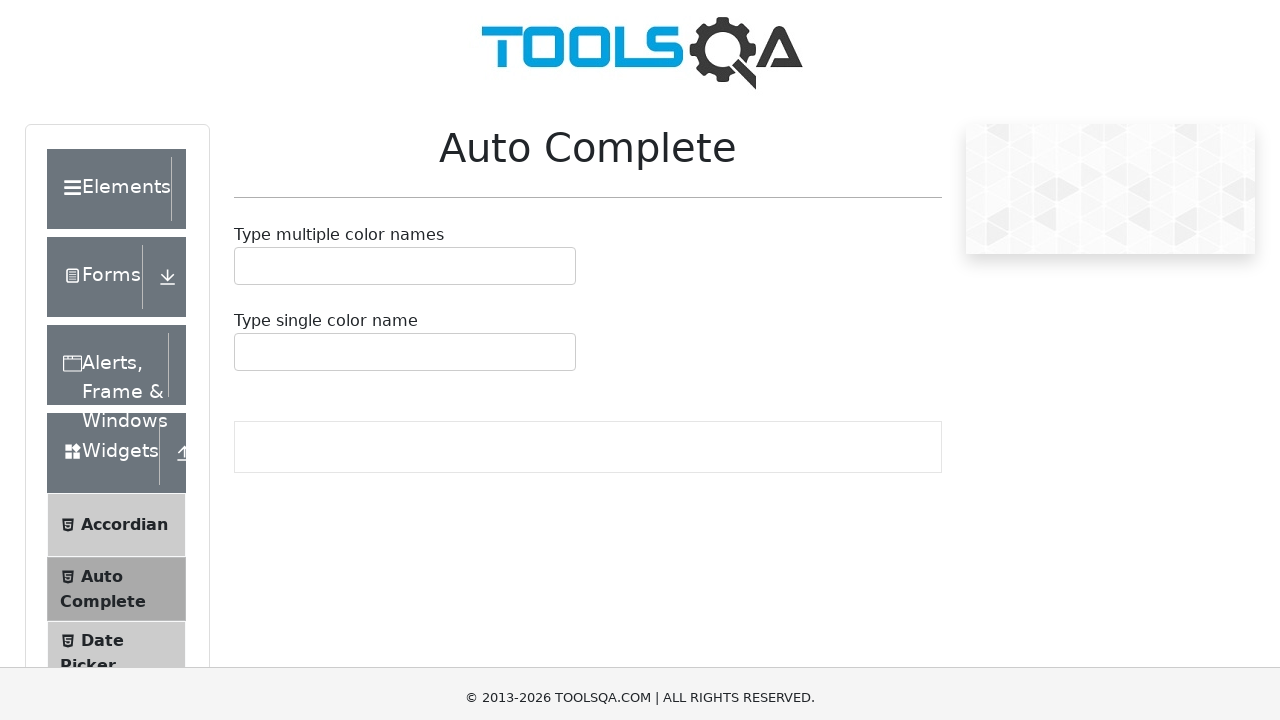

Waited 1 second after first ARROW_DOWN press
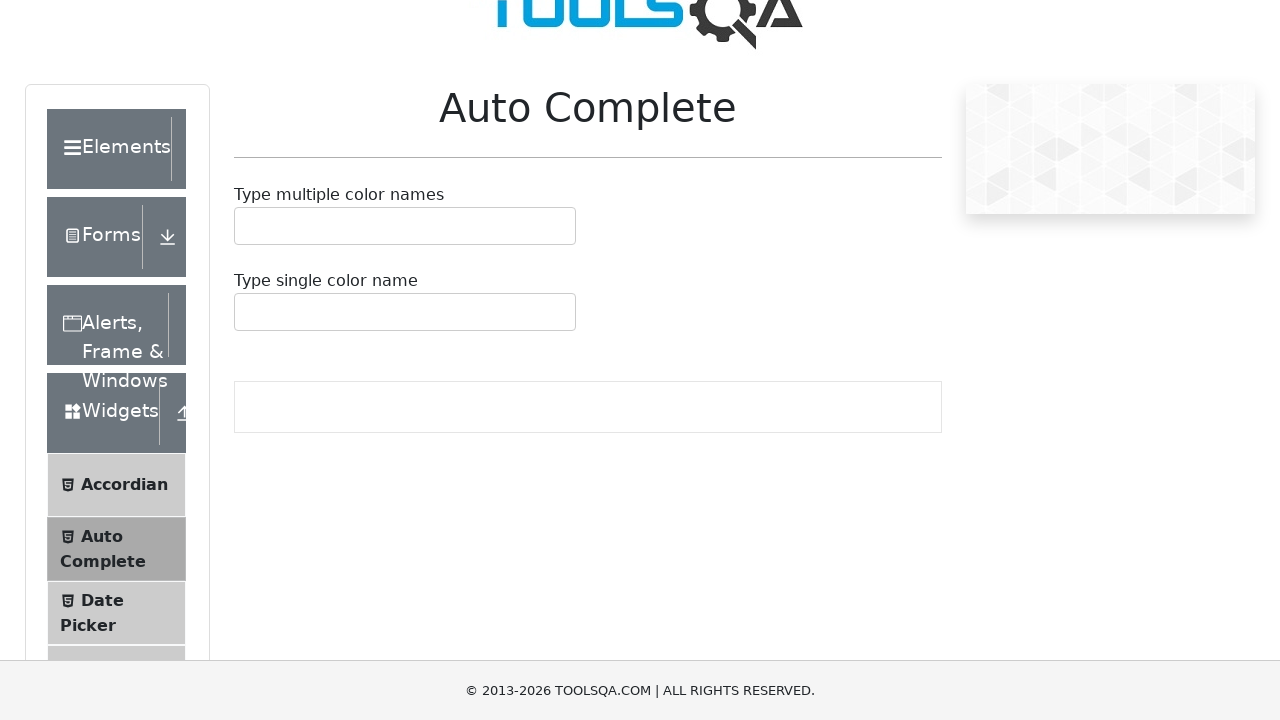

Pressed ARROW_DOWN key to scroll down (2/3)
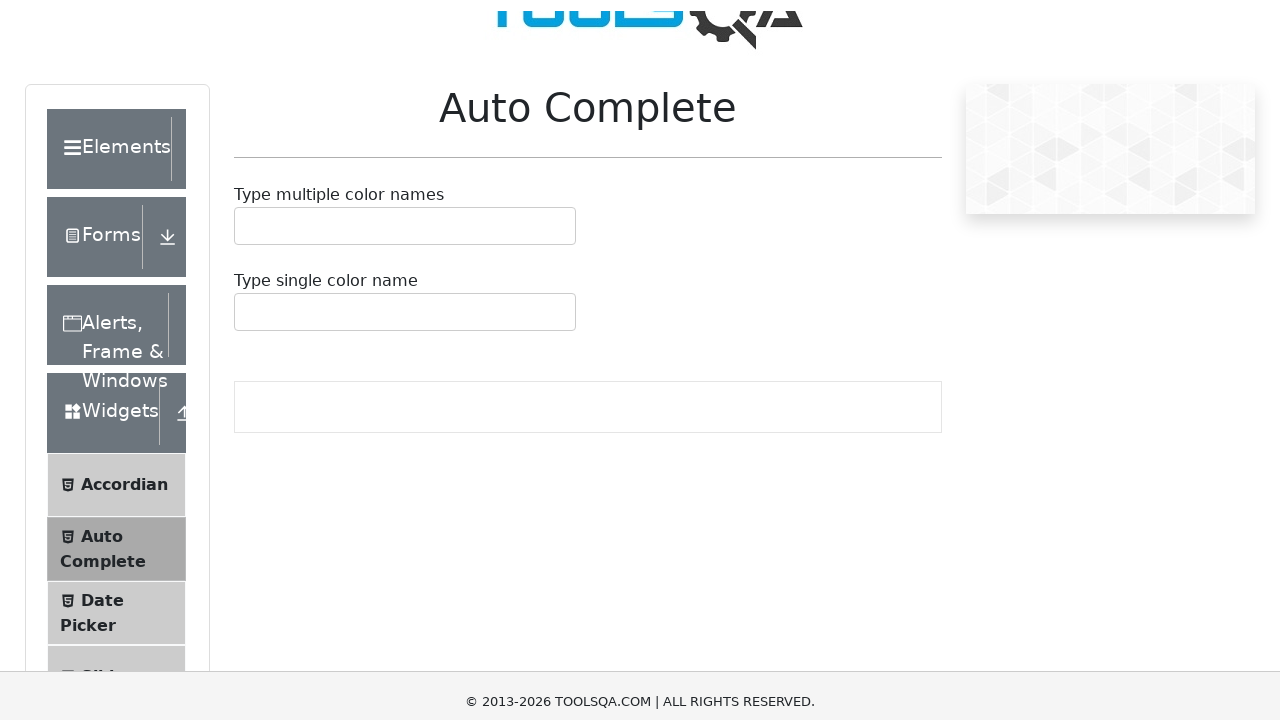

Waited 1 second after second ARROW_DOWN press
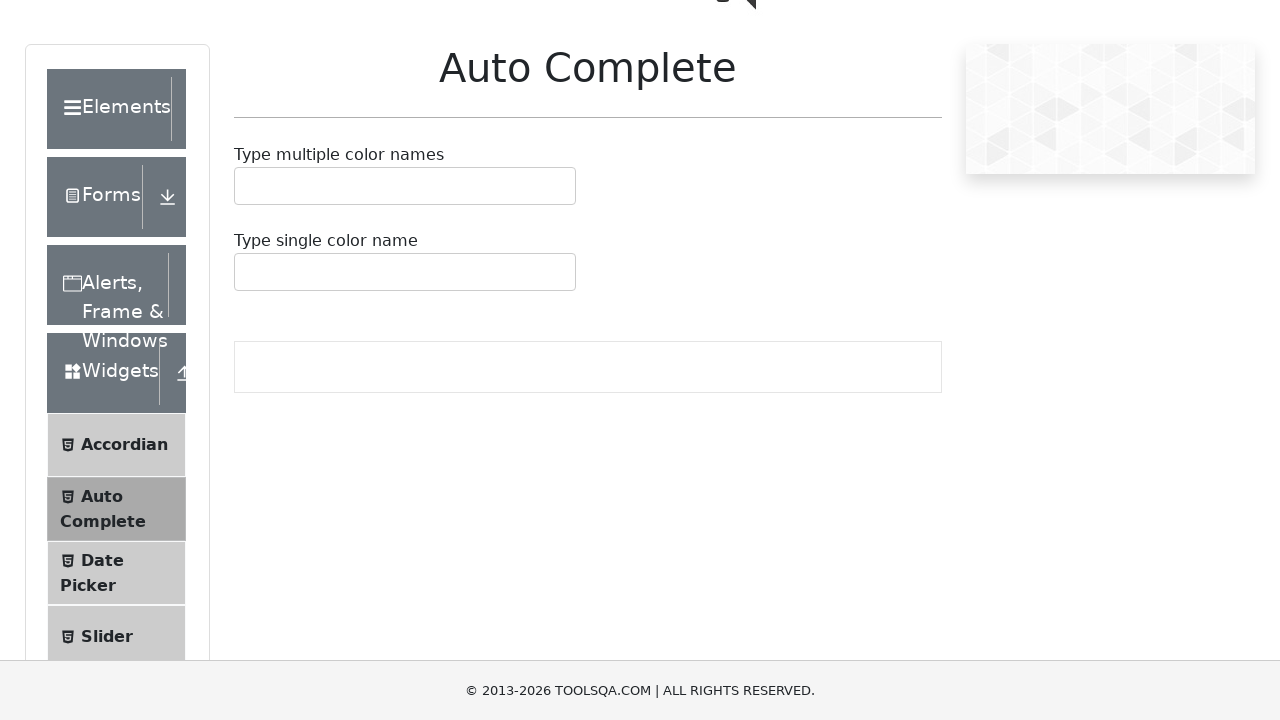

Pressed ARROW_DOWN key to scroll down (3/3)
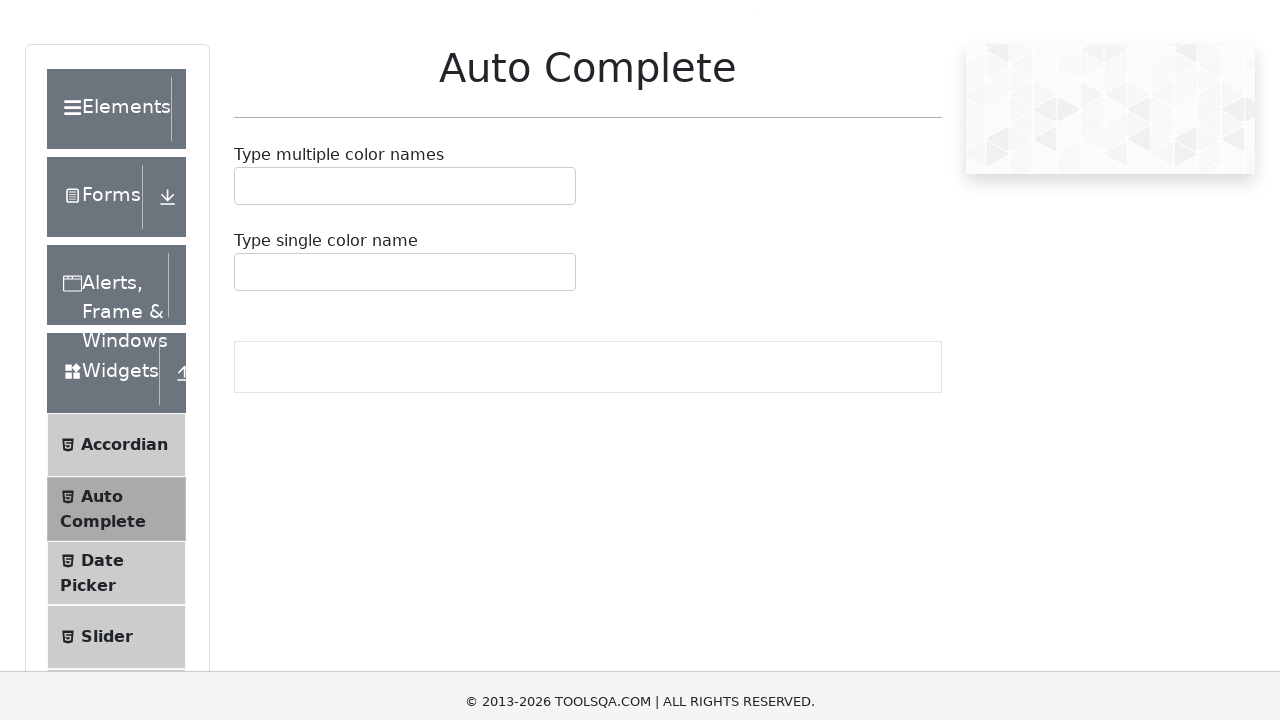

Waited 1 second after third ARROW_DOWN press
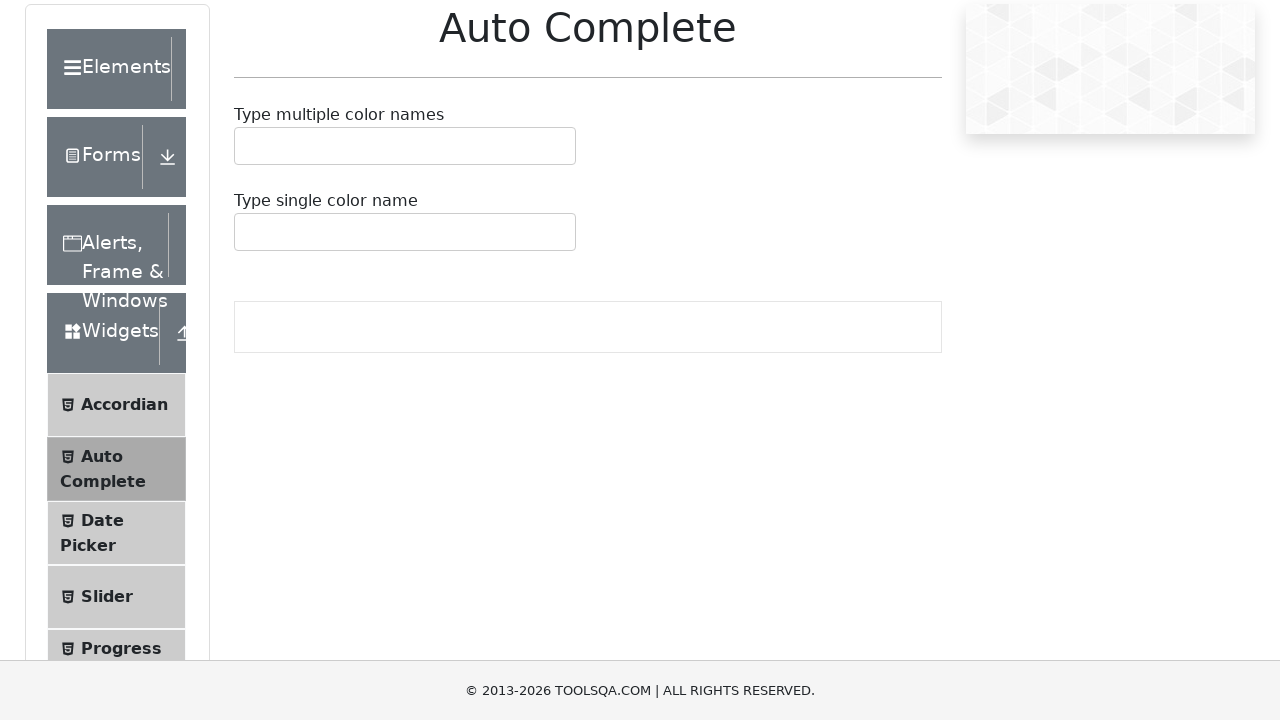

Pressed ARROW_UP key to scroll up (1/3)
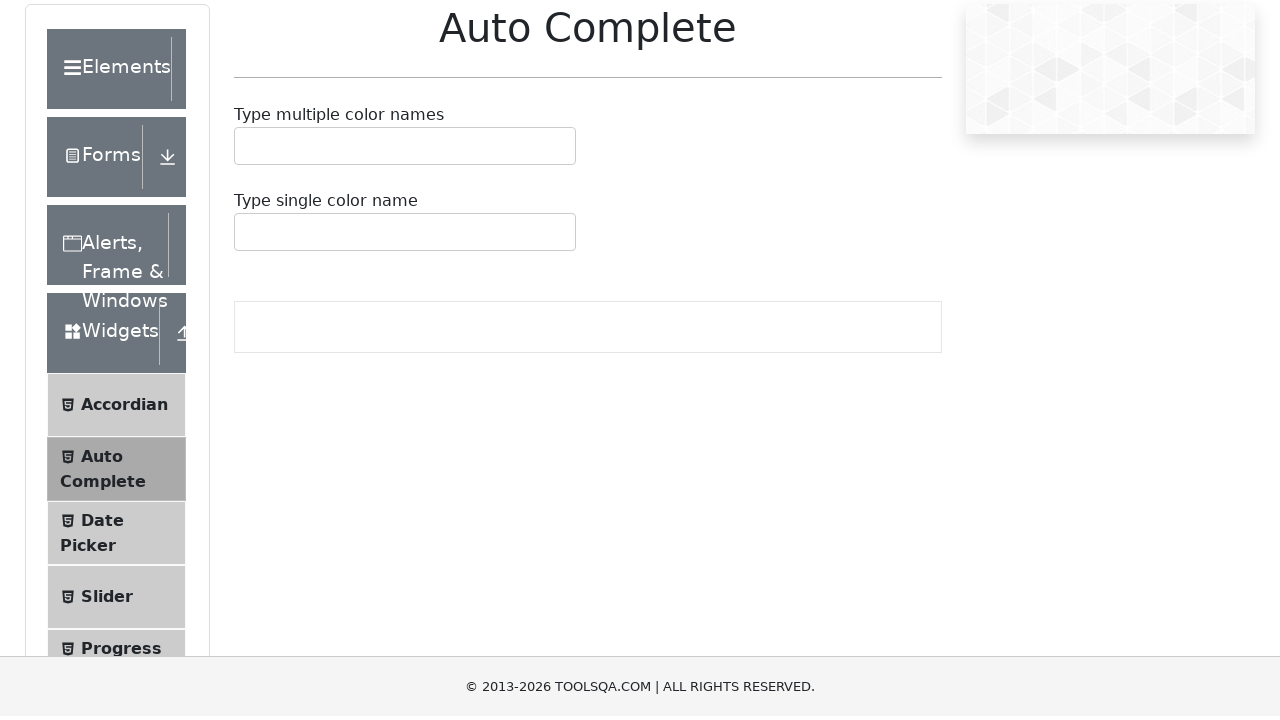

Waited 1 second after first ARROW_UP press
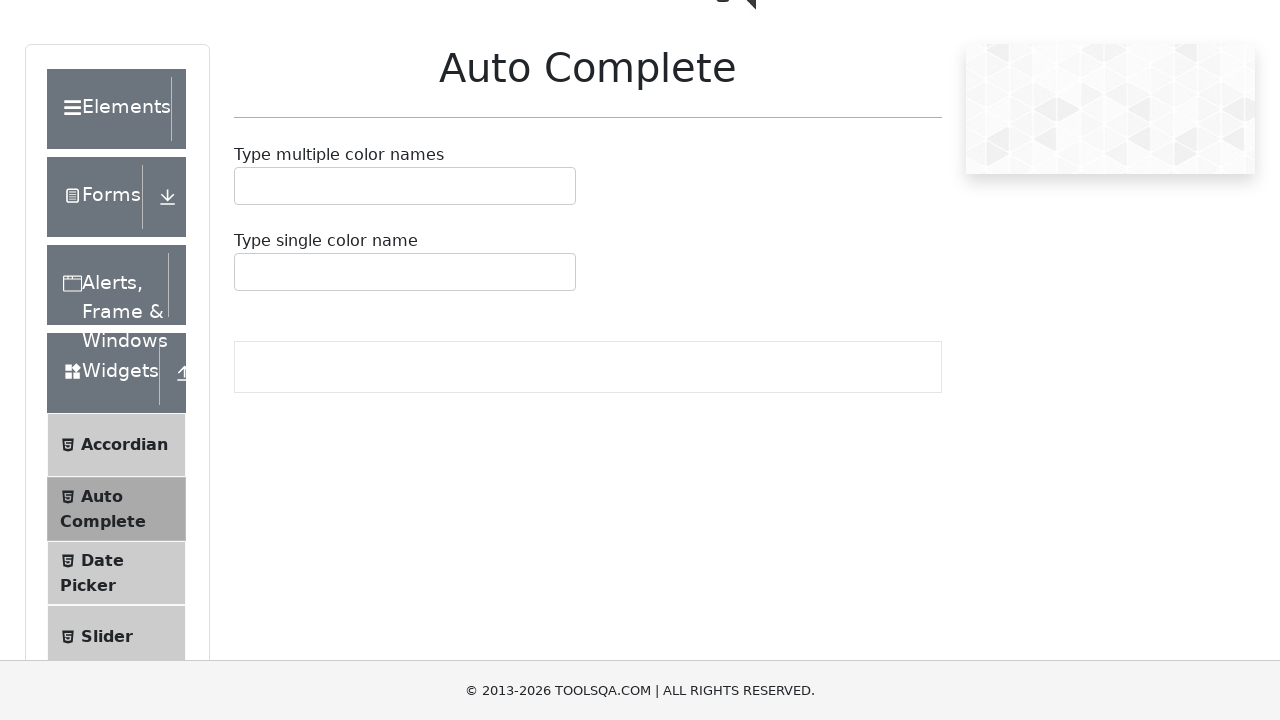

Pressed ARROW_UP key to scroll up (2/3)
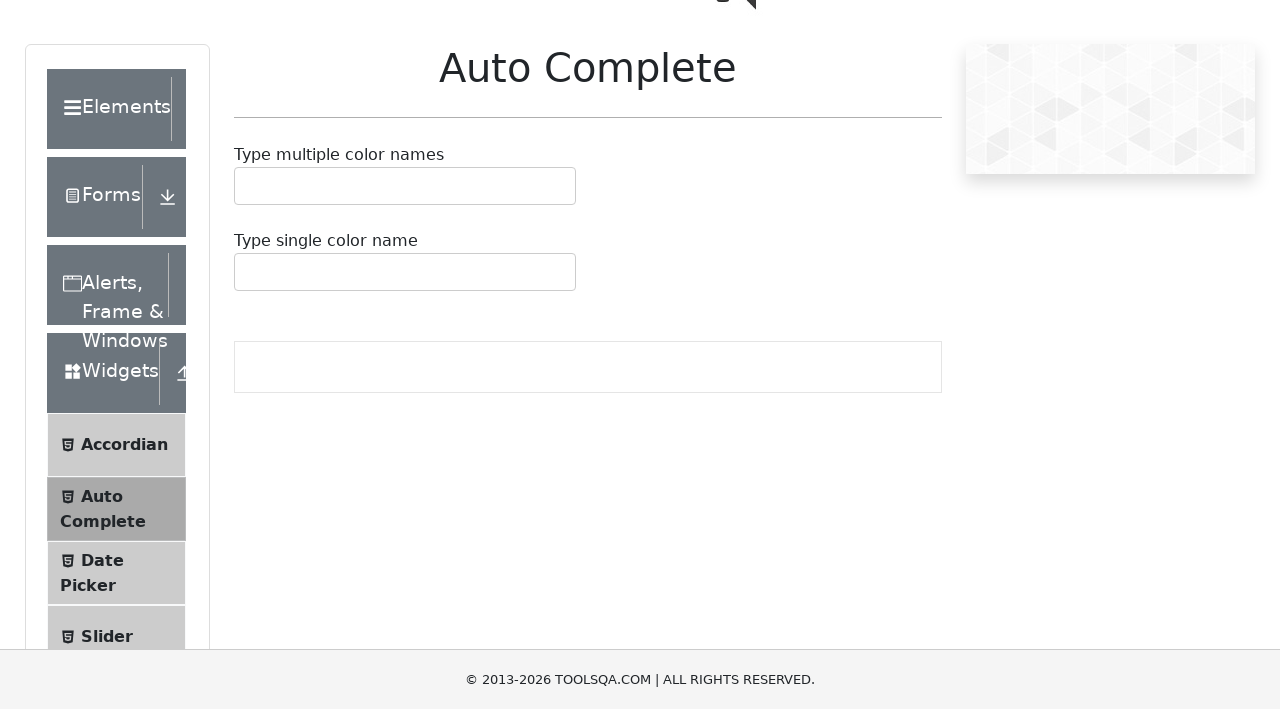

Waited 1 second after second ARROW_UP press
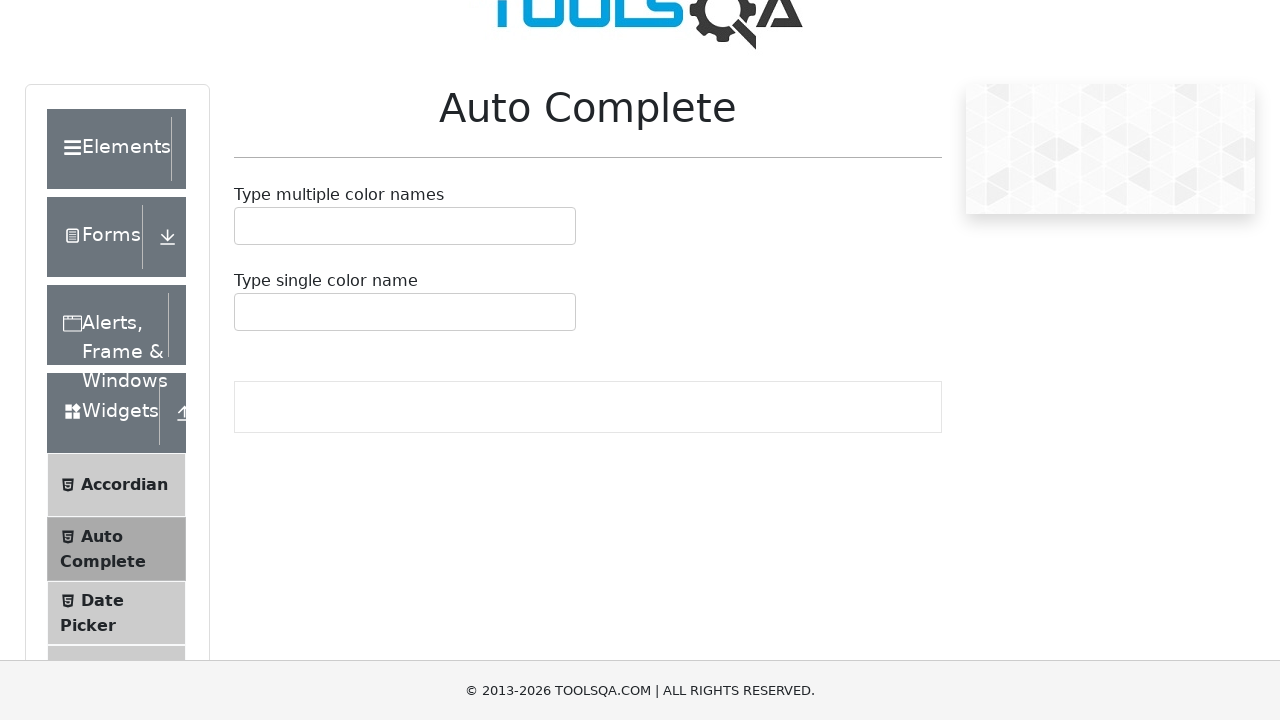

Pressed ARROW_UP key to scroll up (3/3)
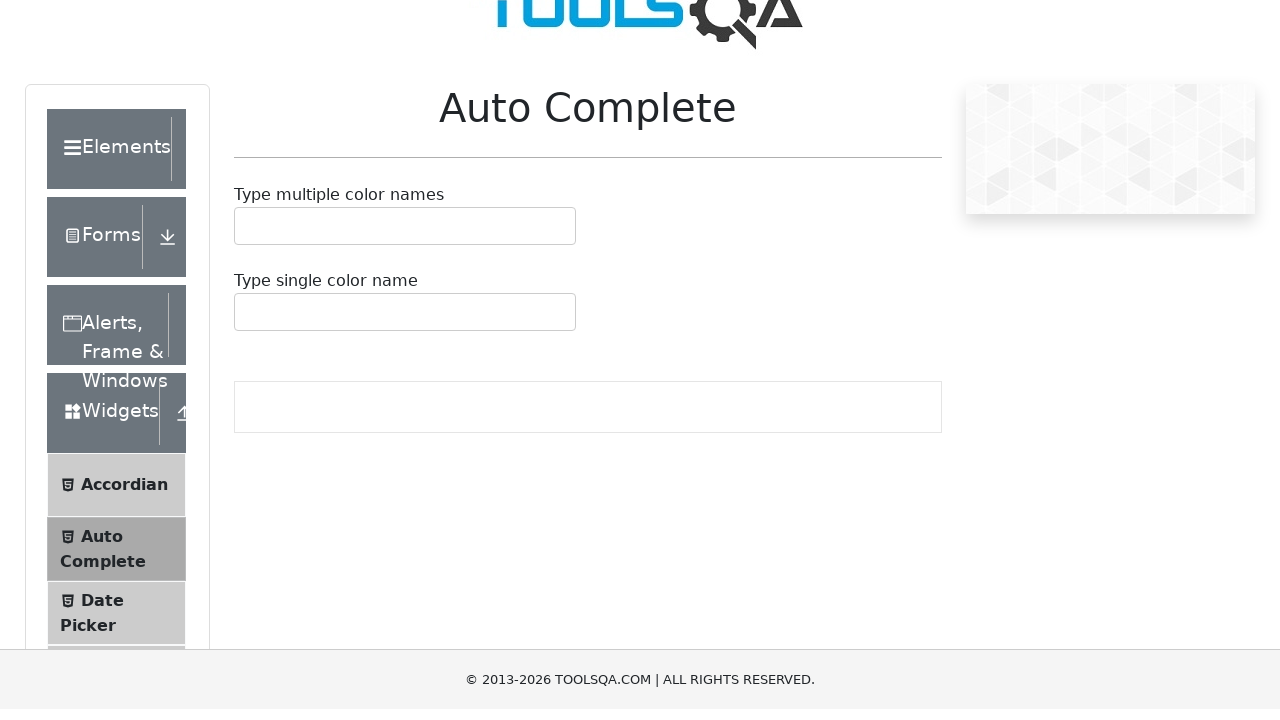

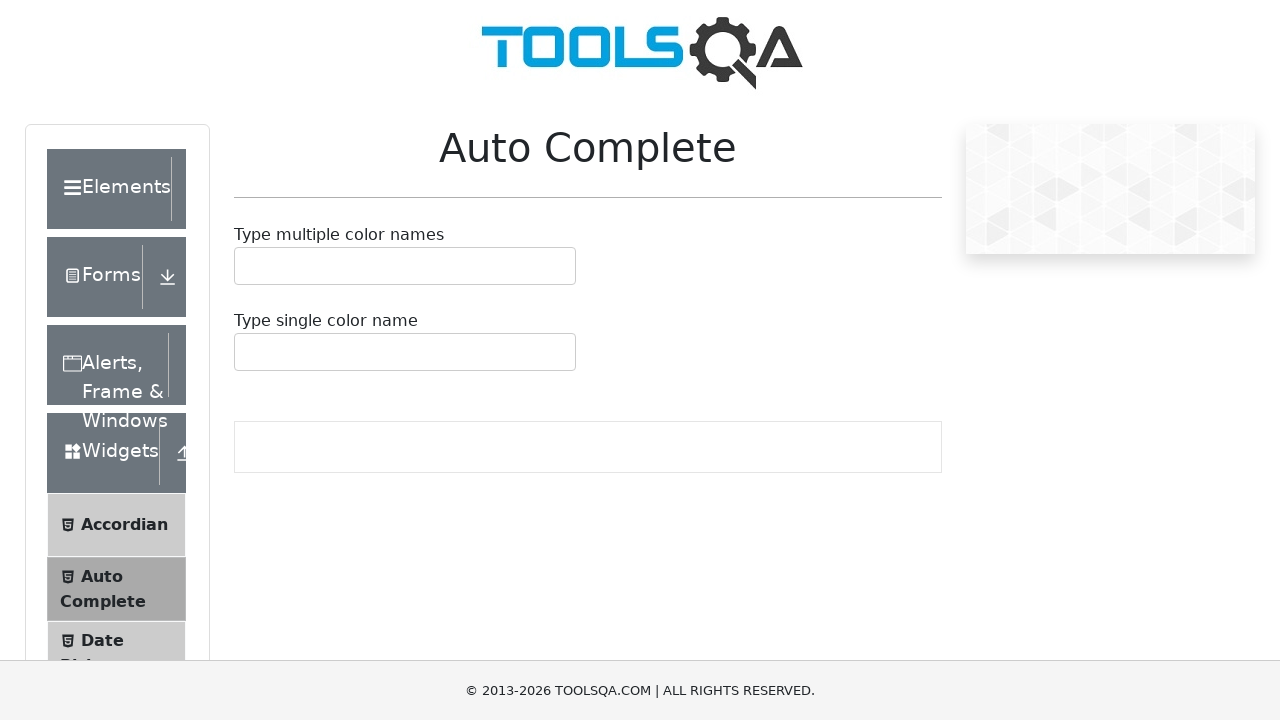